Tests the complete e-commerce flow on DemoBlaze: selecting a Samsung Galaxy S6 product, adding it to cart, navigating to cart, and completing the checkout process with order placement.

Starting URL: https://www.demoblaze.com/index.html

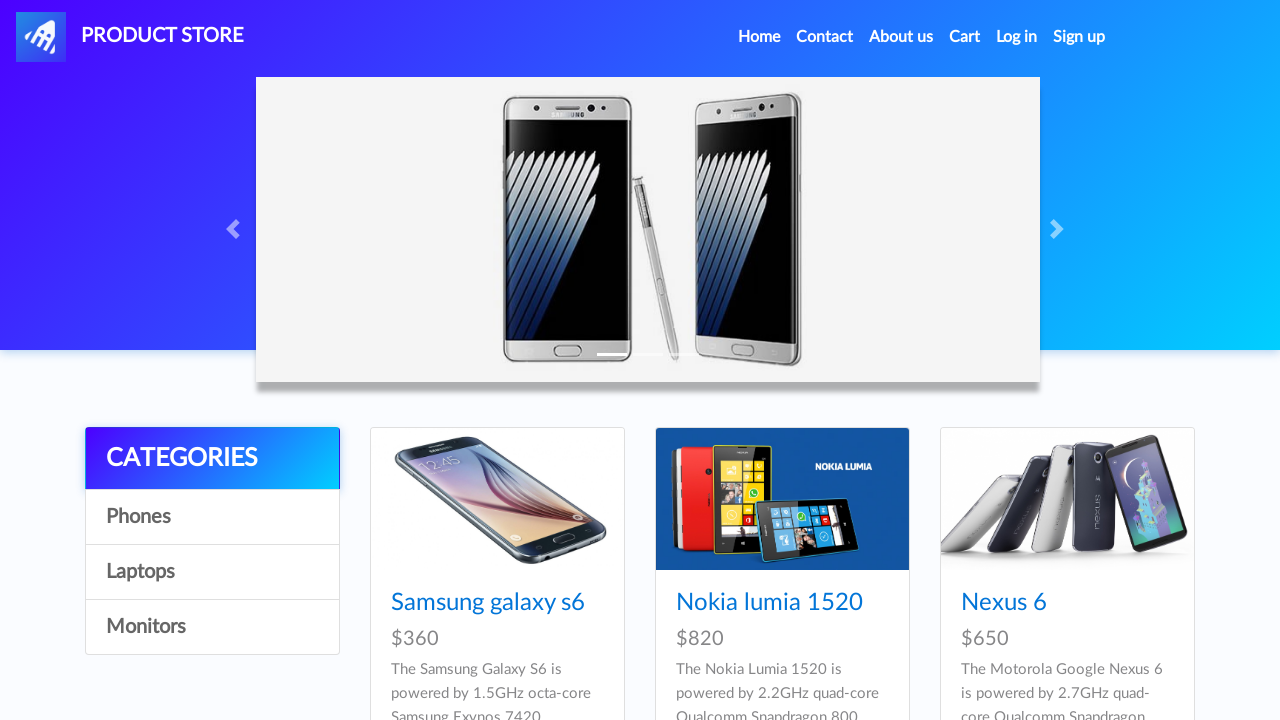

Clicked on Samsung Galaxy S6 product at (488, 603) on internal:role=link[name="Samsung galaxy s6"i]
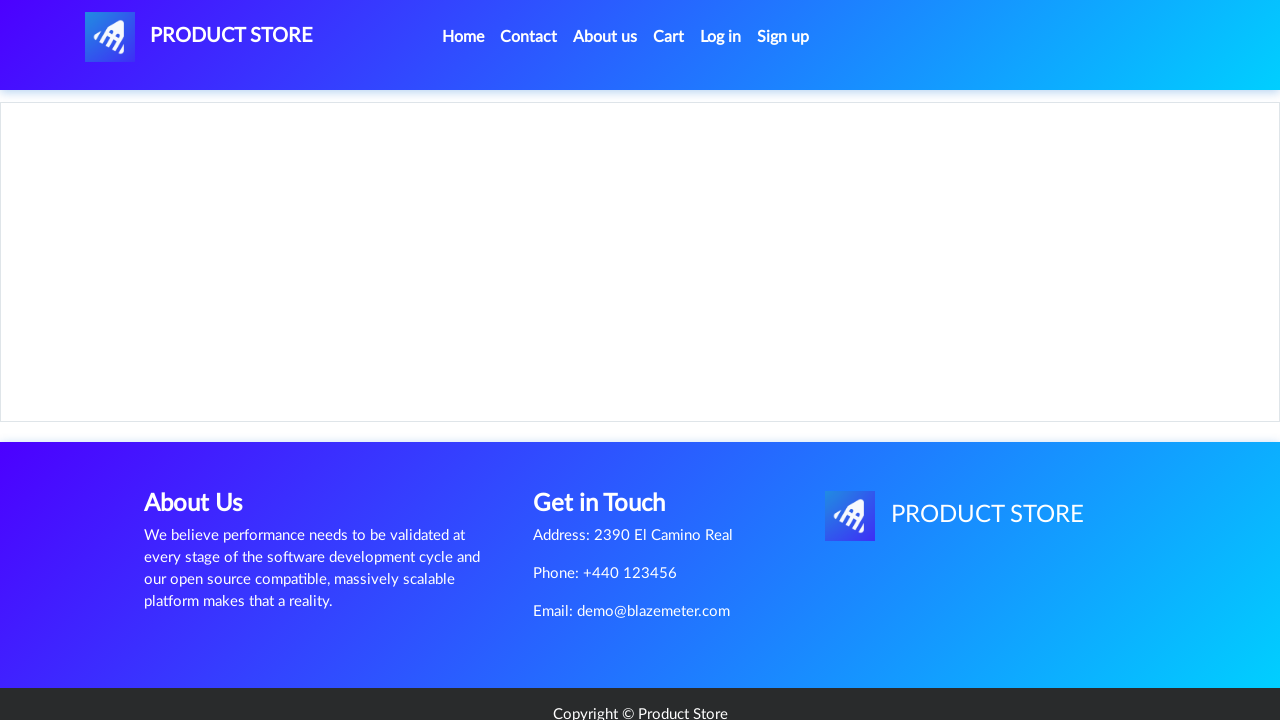

Set up dialog handler to dismiss alerts
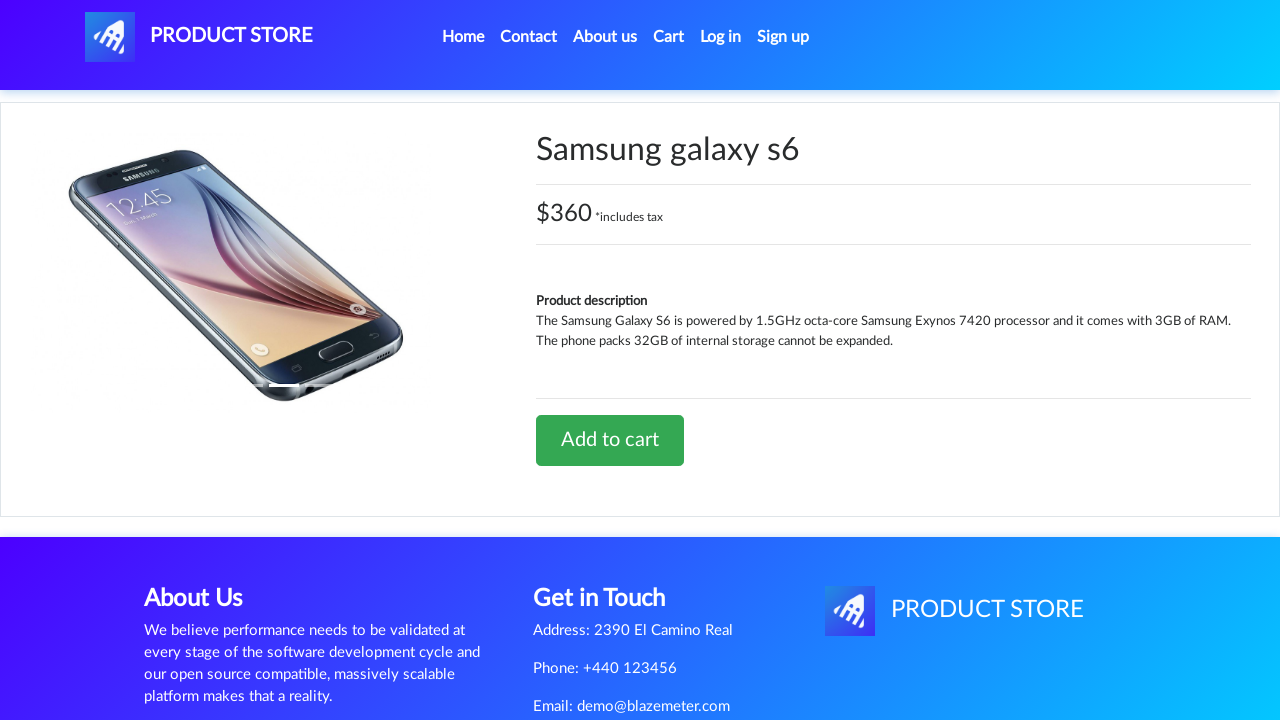

Clicked 'Add to cart' link at (610, 440) on internal:role=link[name="Add to cart"i]
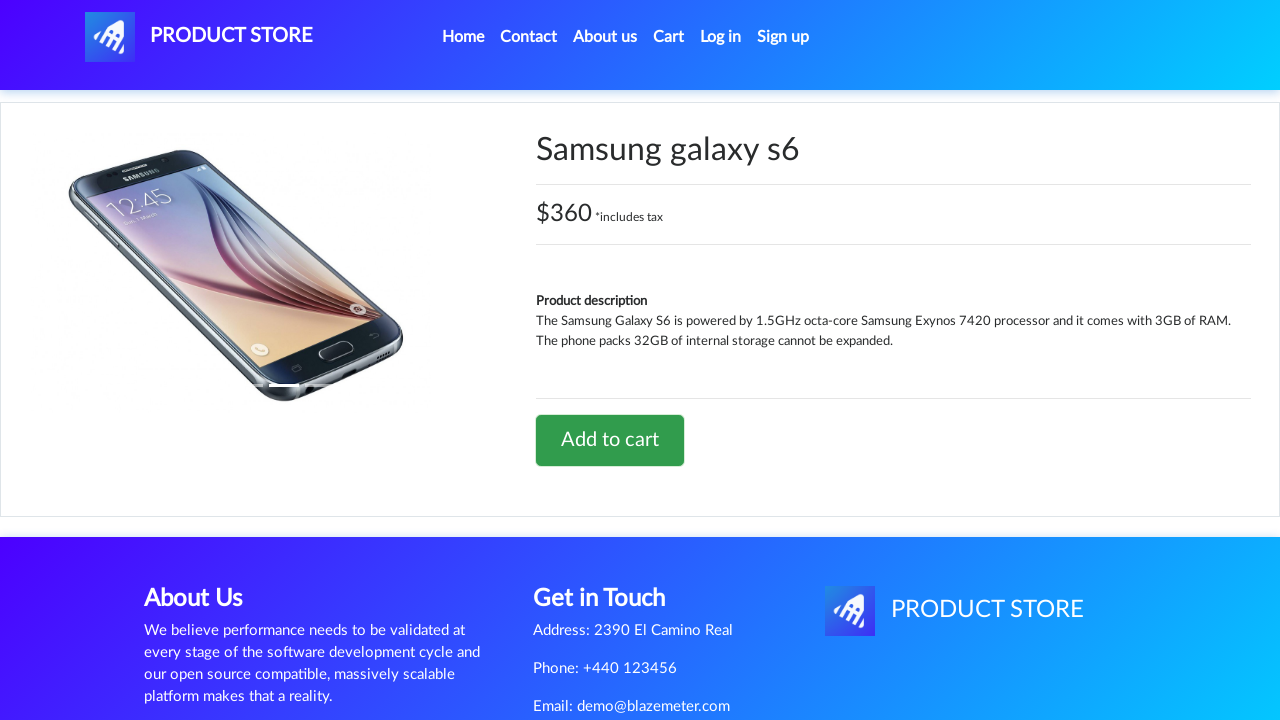

Navigated to cart at (669, 37) on internal:role=link[name="Cart"s]
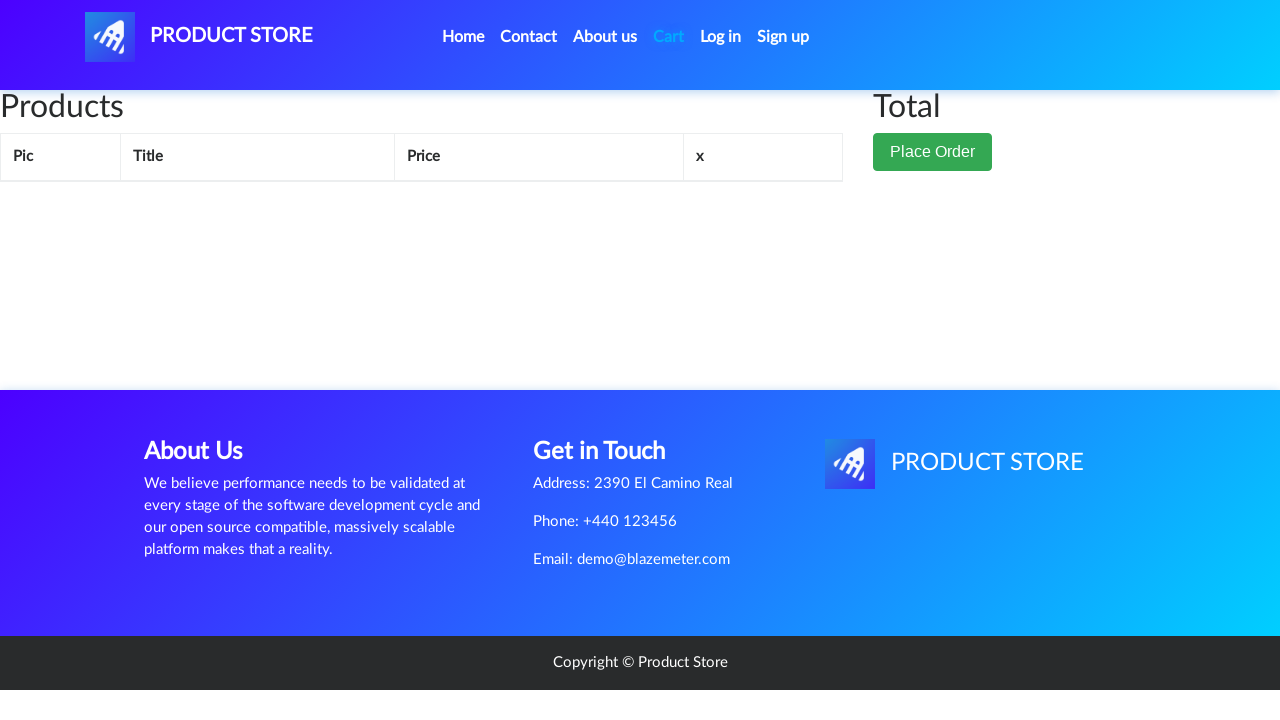

Clicked 'Place Order' button at (933, 152) on internal:role=button[name="Place Order"i]
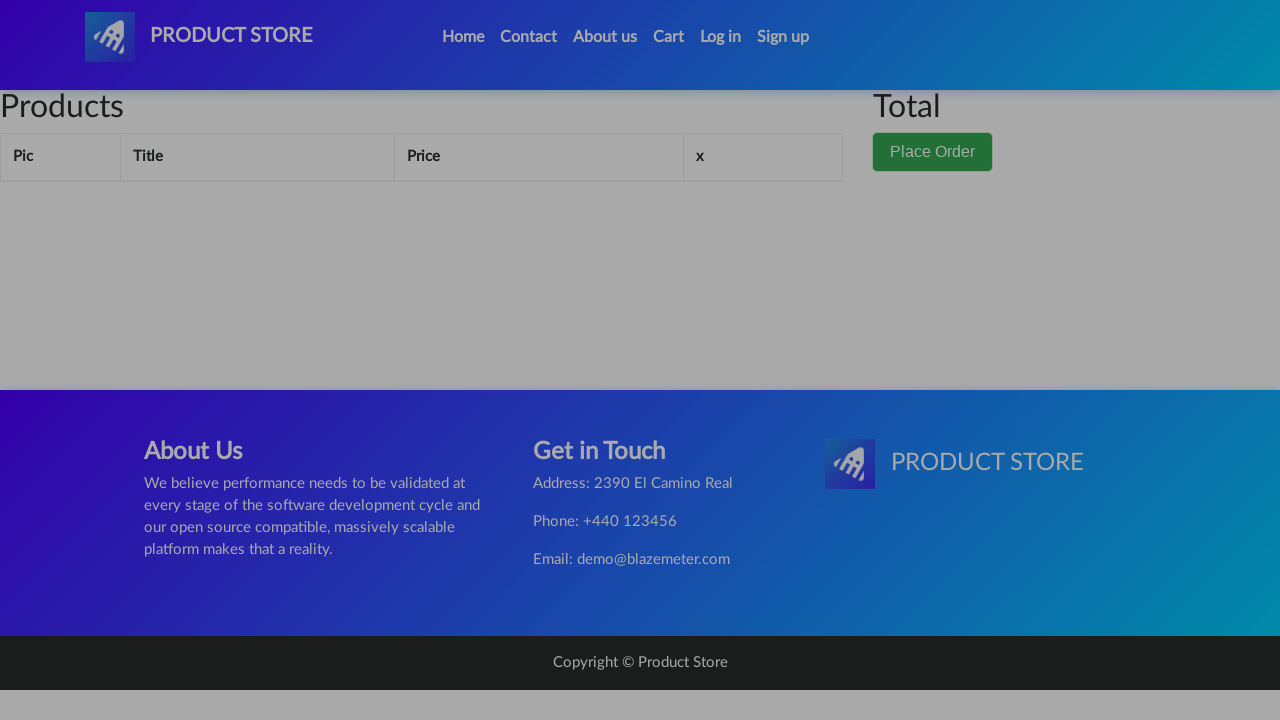

Clicked on Name field at (640, 201) on internal:label="Total: 360"i
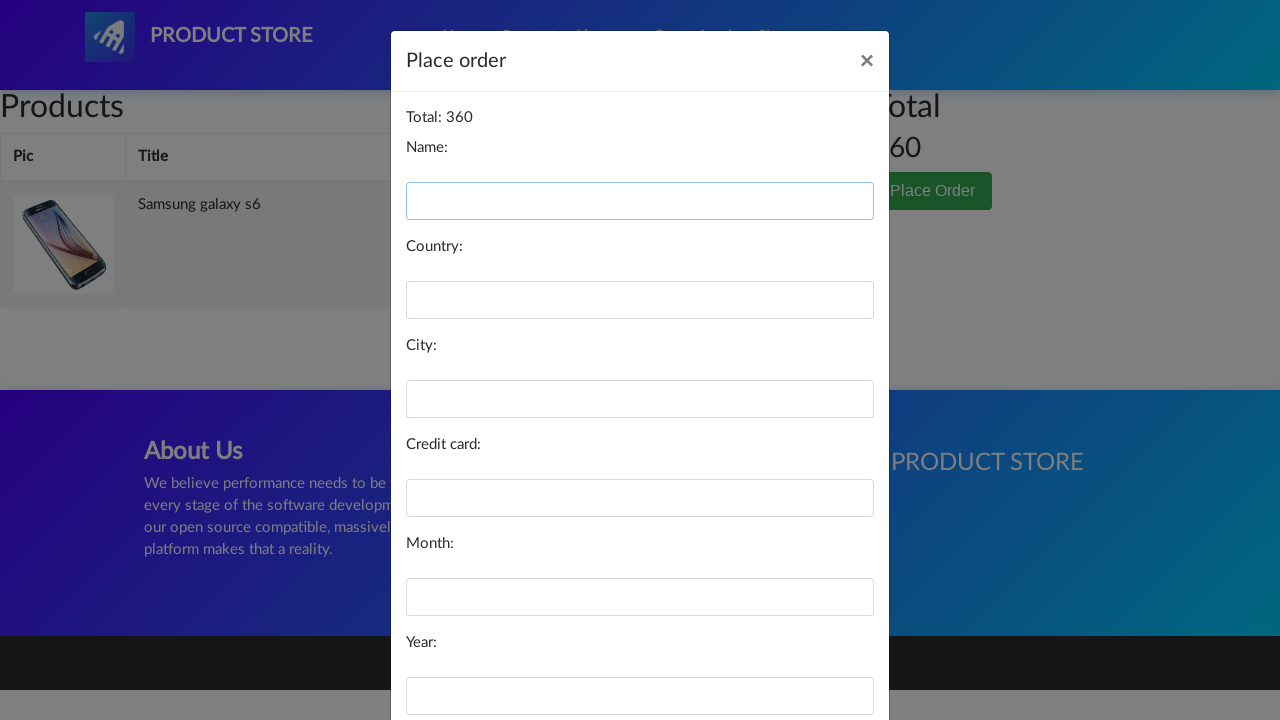

Filled Name field with 'John Doe' on internal:label="Total: 360"i
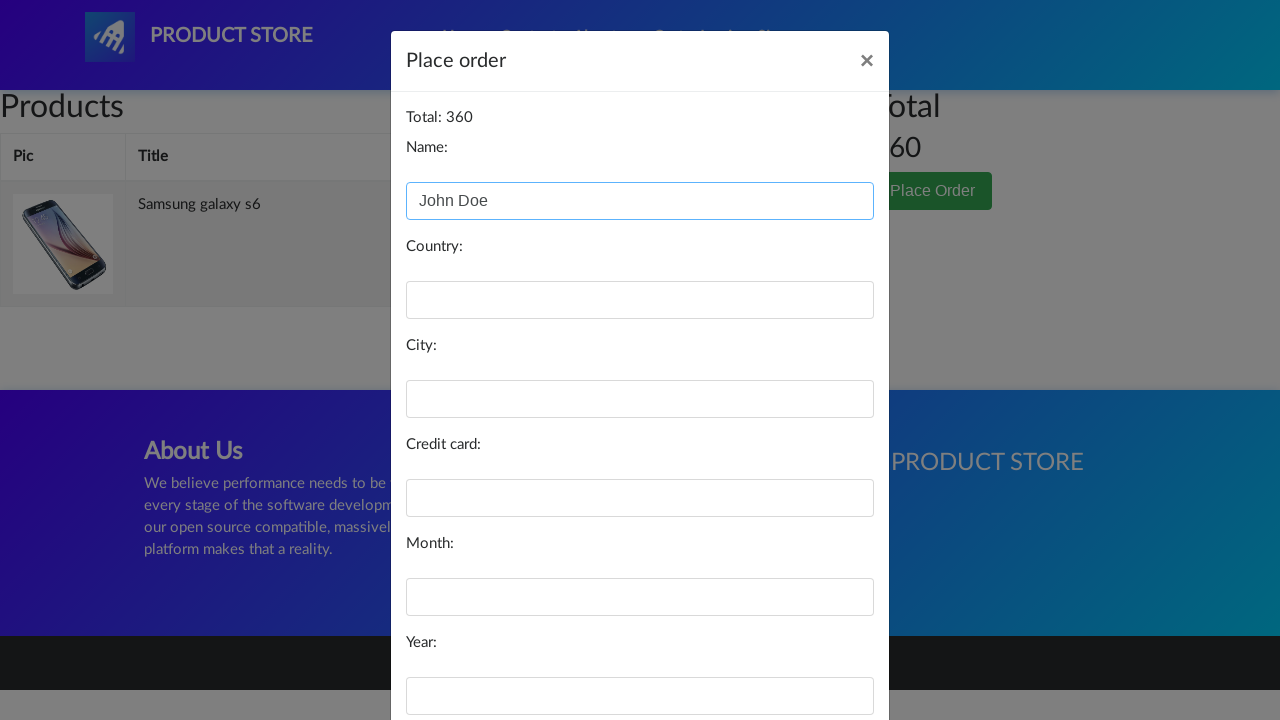

Clicked on Country field at (640, 300) on internal:label="Country:"i
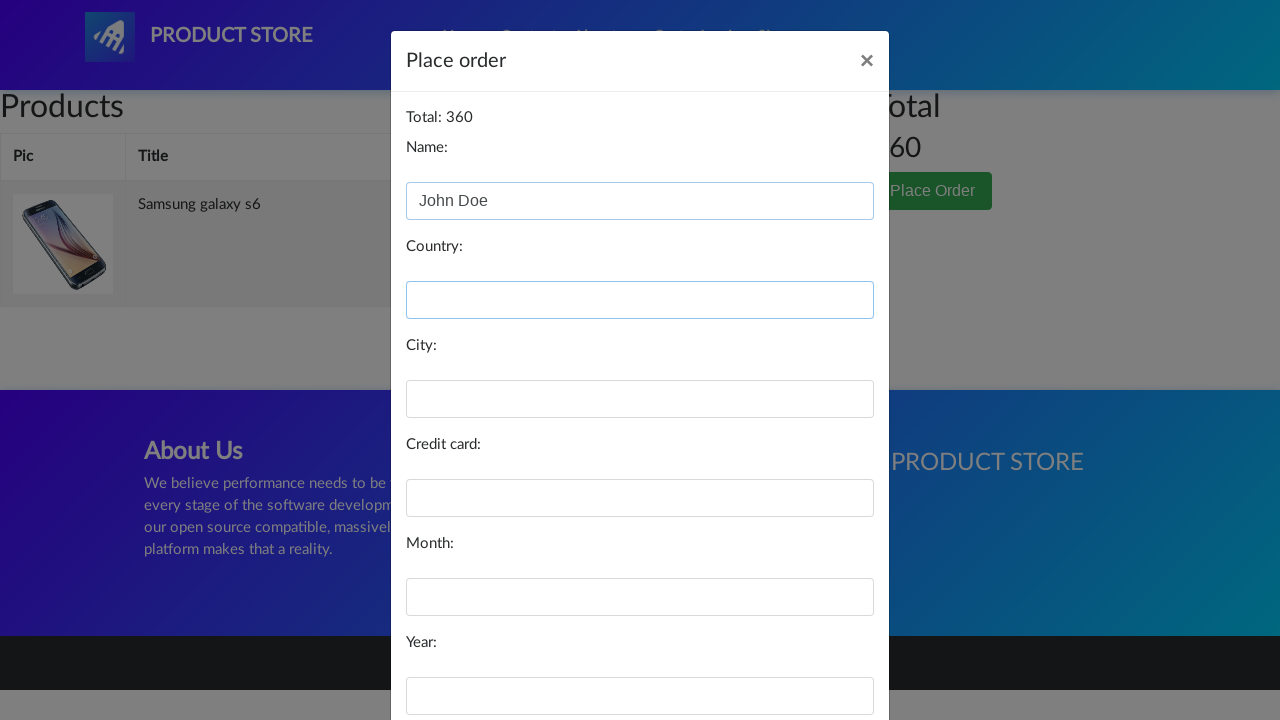

Filled Country field with 'United States' on internal:label="Country:"i
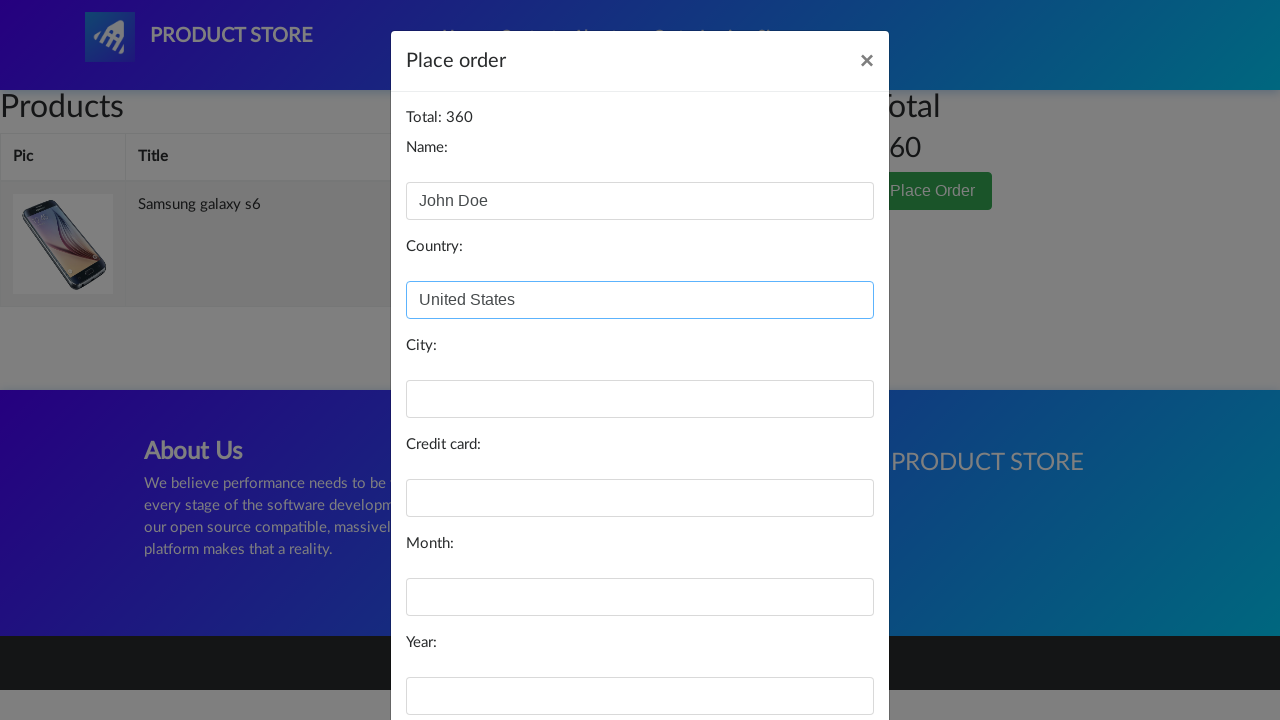

Clicked on City field at (640, 399) on internal:label="City:"i
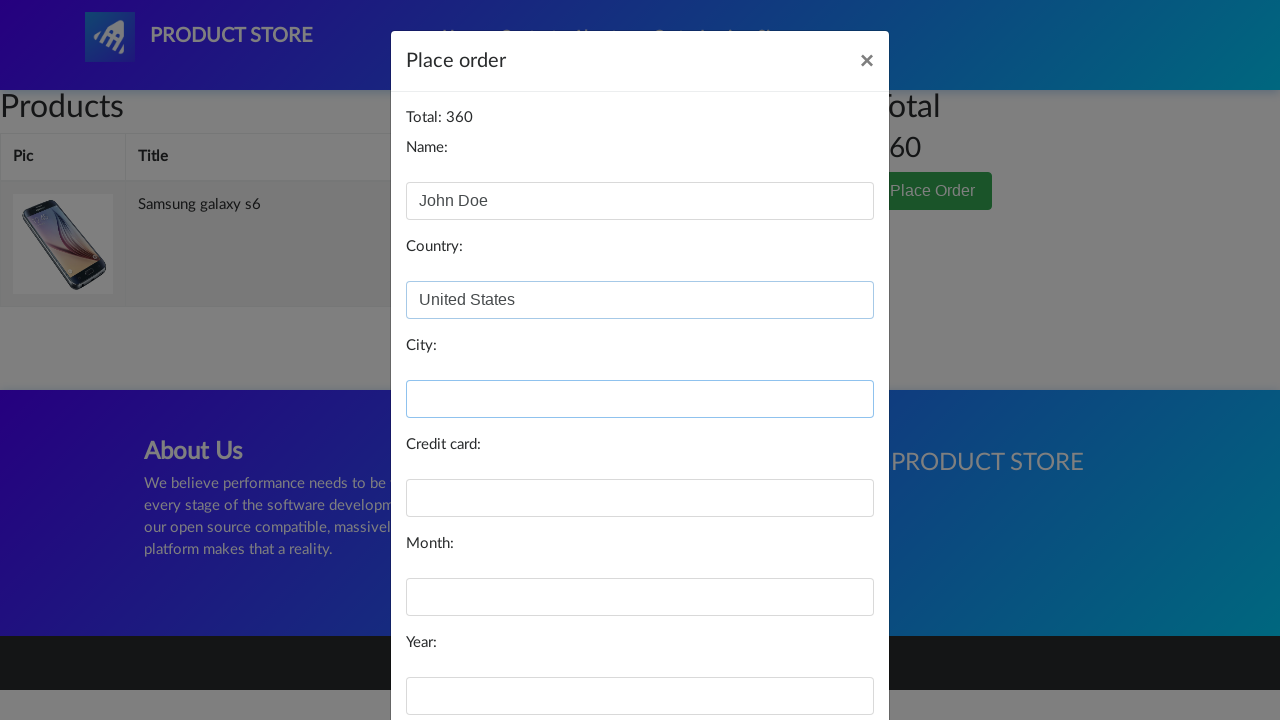

Filled City field with 'New York' on internal:label="City:"i
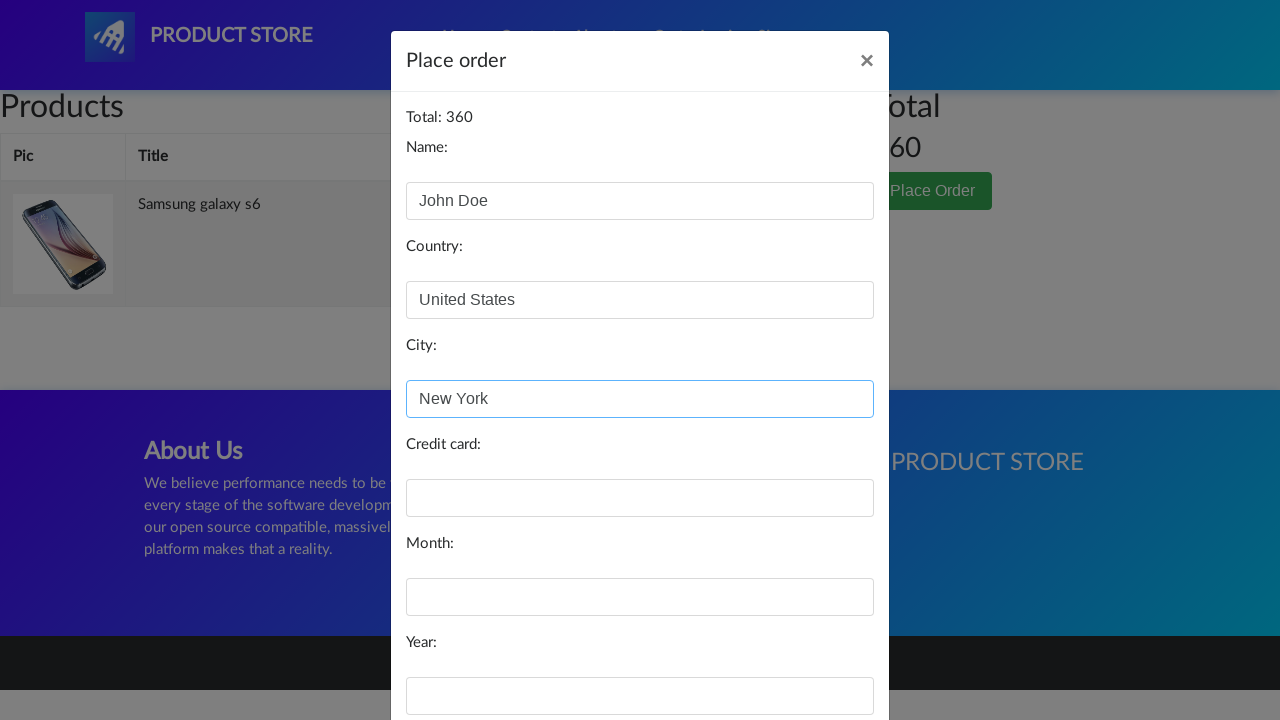

Clicked on Credit card field at (640, 498) on internal:label="Credit card:"i
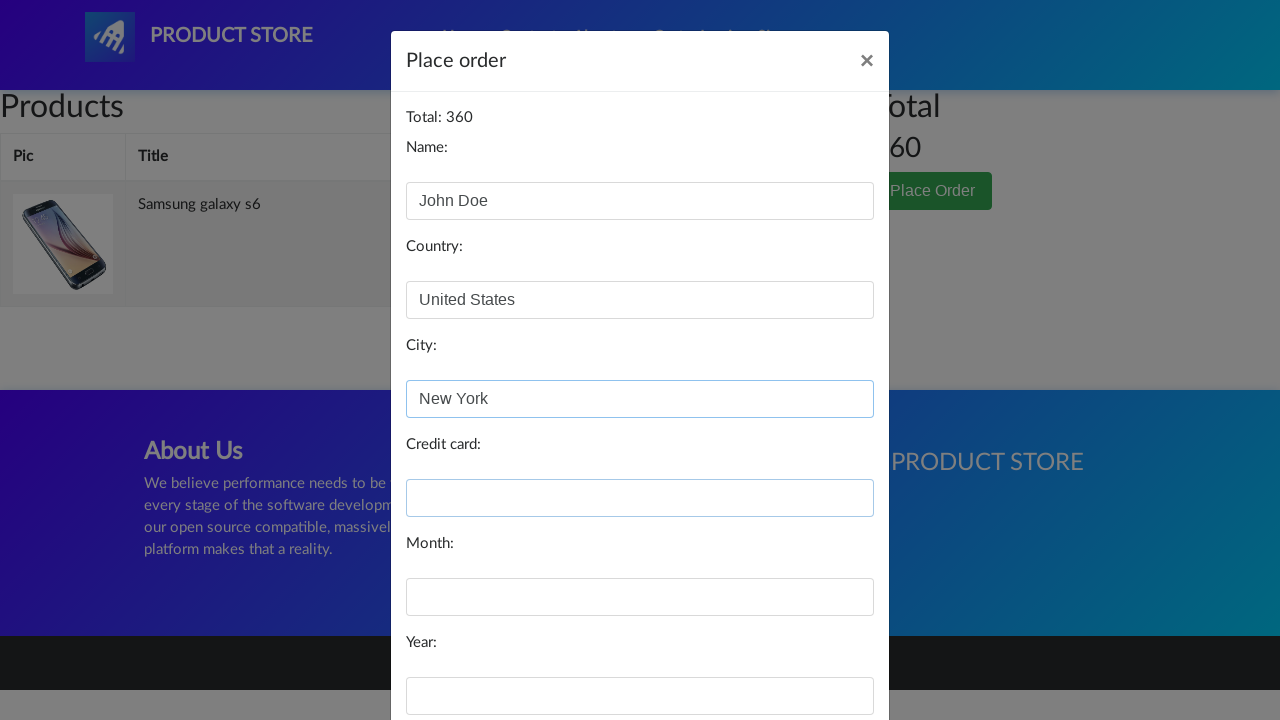

Filled Credit card field with test card number on internal:label="Credit card:"i
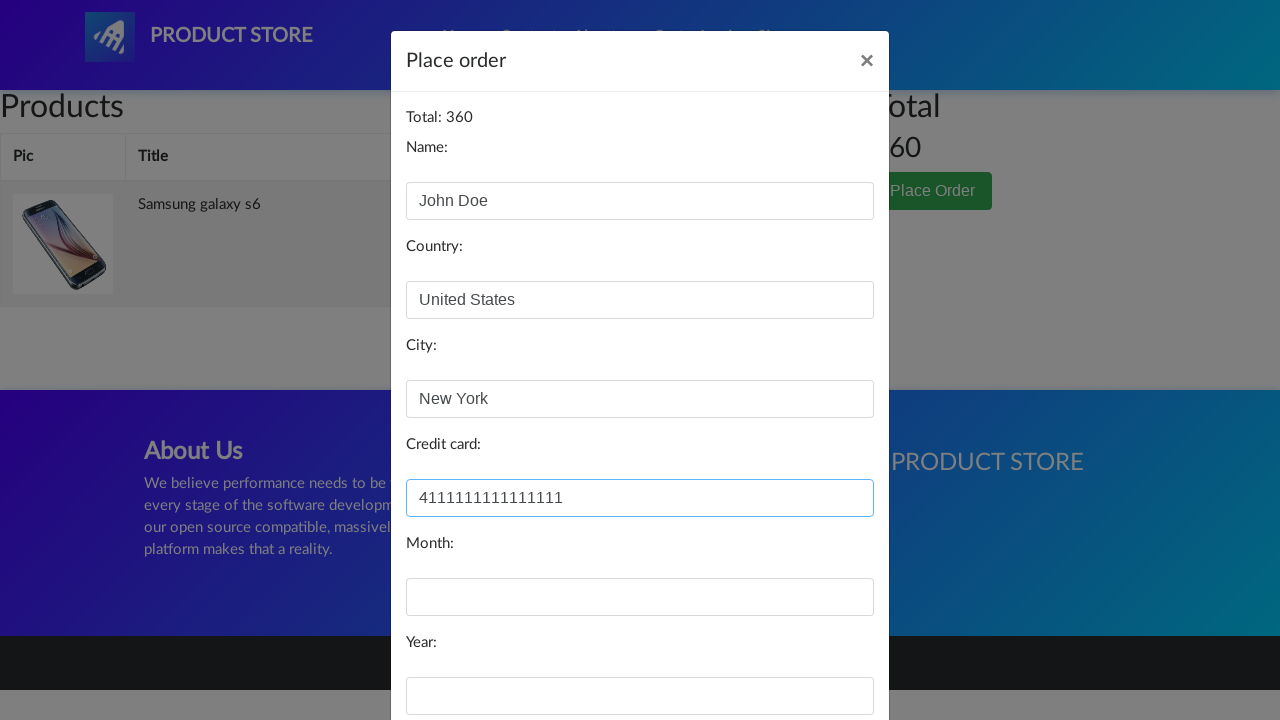

Clicked on Month field at (640, 597) on internal:label="Month:"i
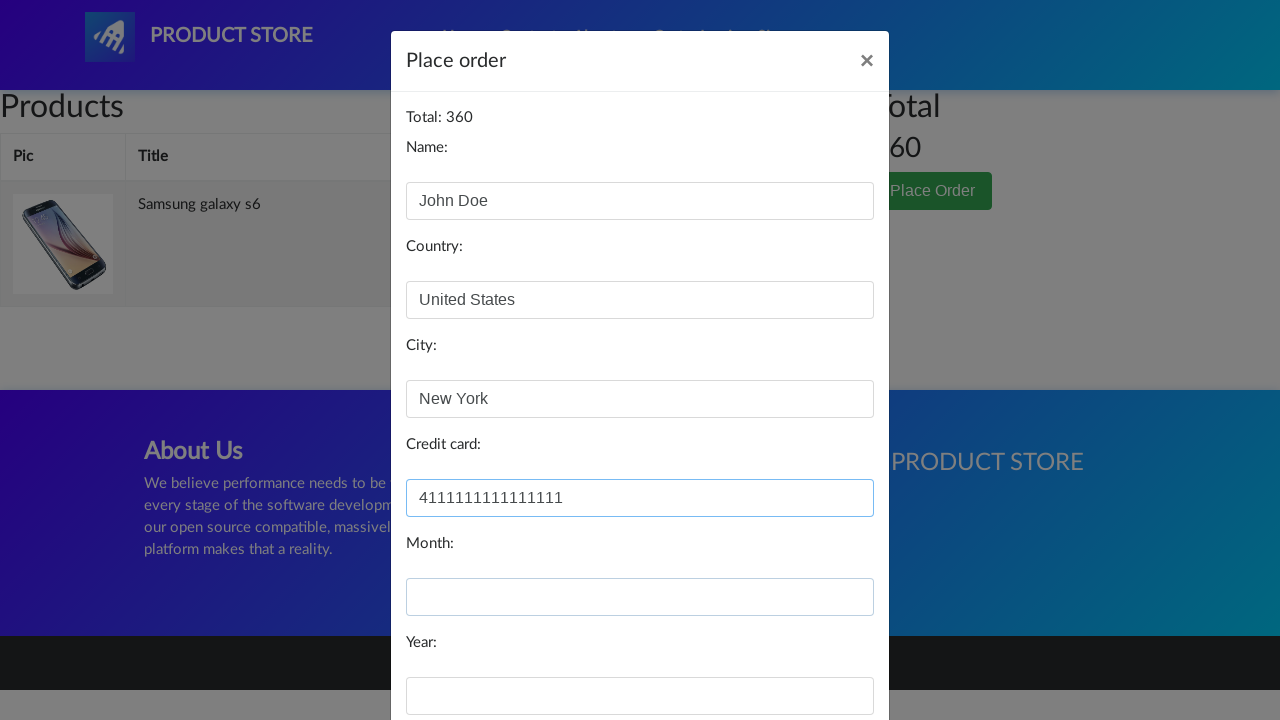

Filled Month field with '12' on internal:label="Month:"i
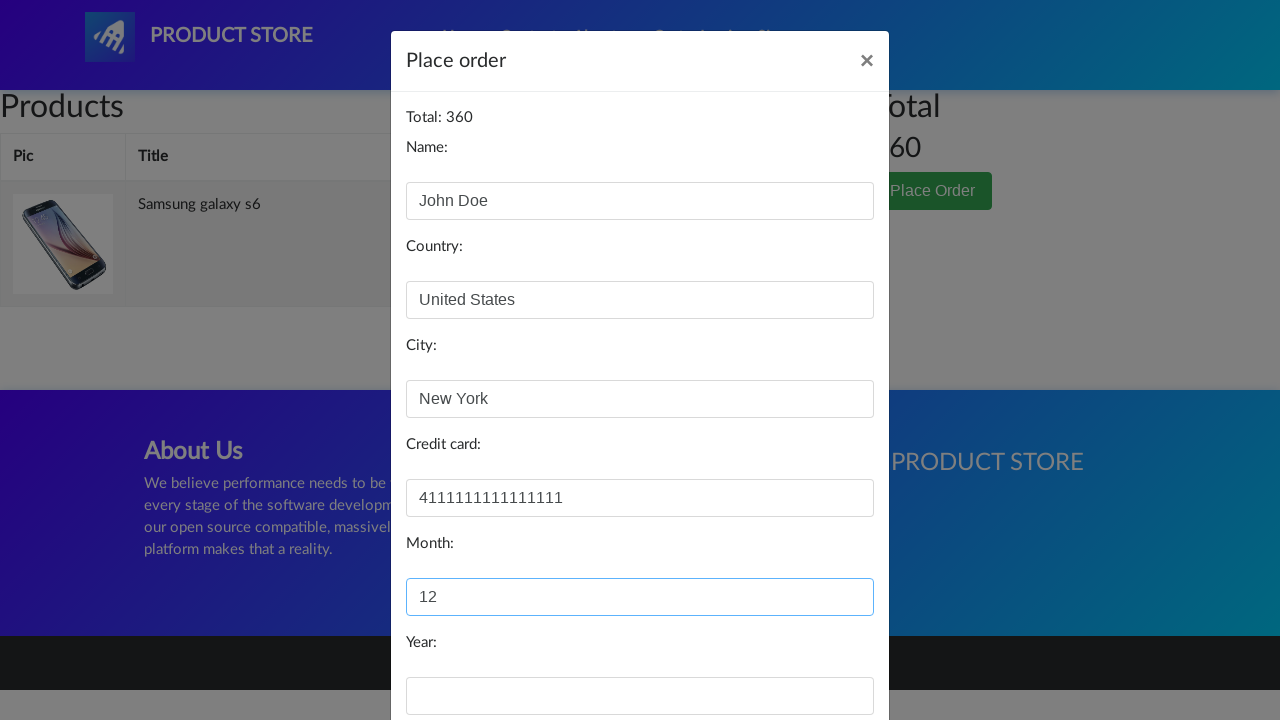

Clicked on Year field at (640, 696) on internal:label="Year:"i
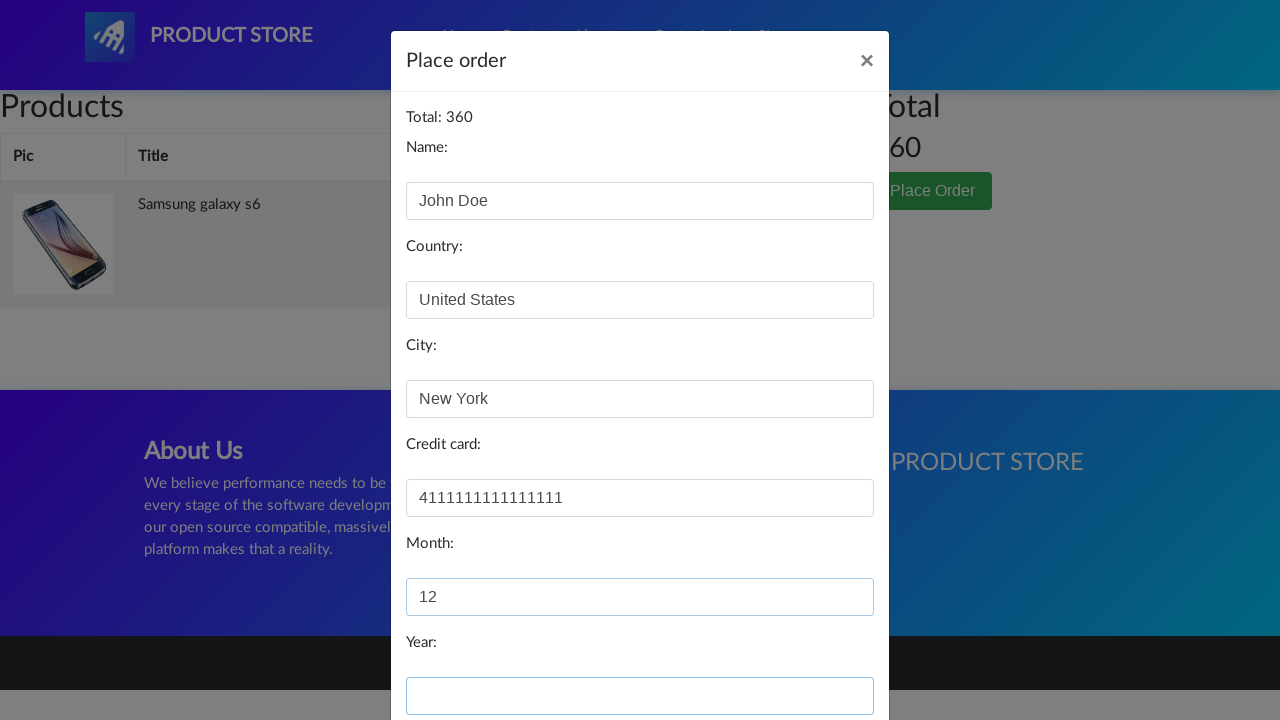

Filled Year field with '2025' on internal:label="Year:"i
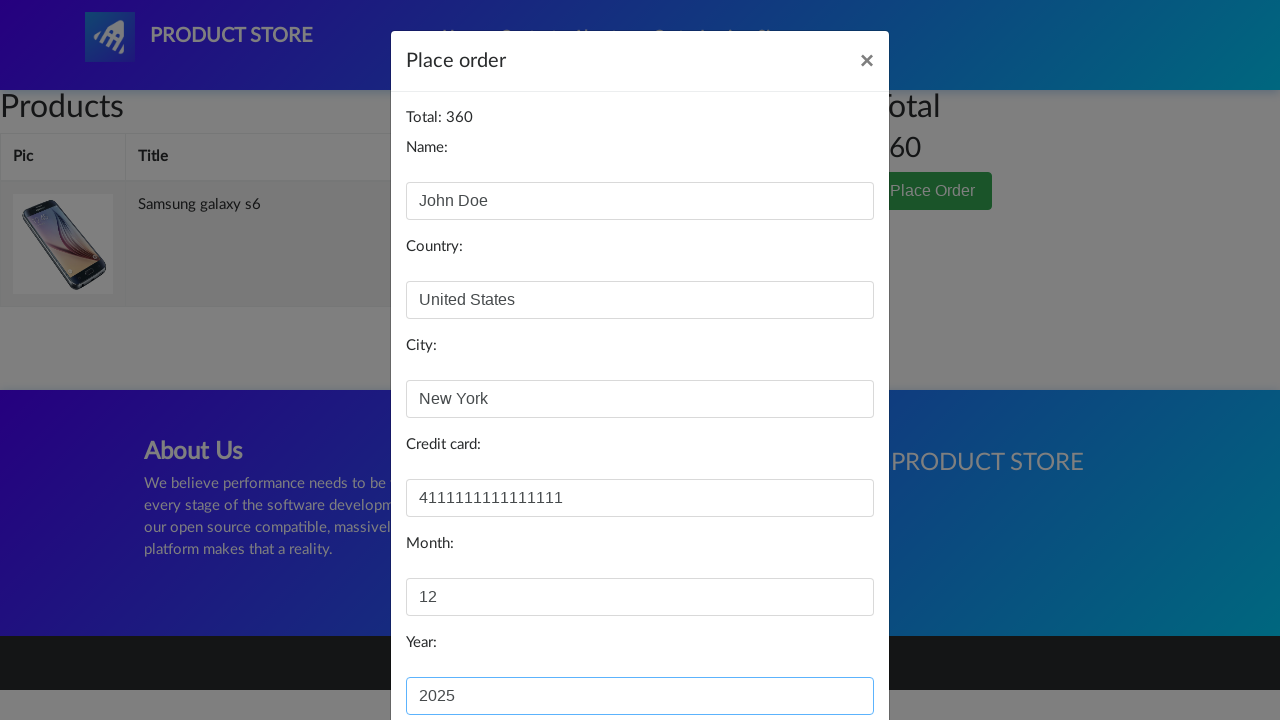

Clicked 'Purchase' button to complete checkout at (823, 655) on internal:role=button[name="Purchase"i]
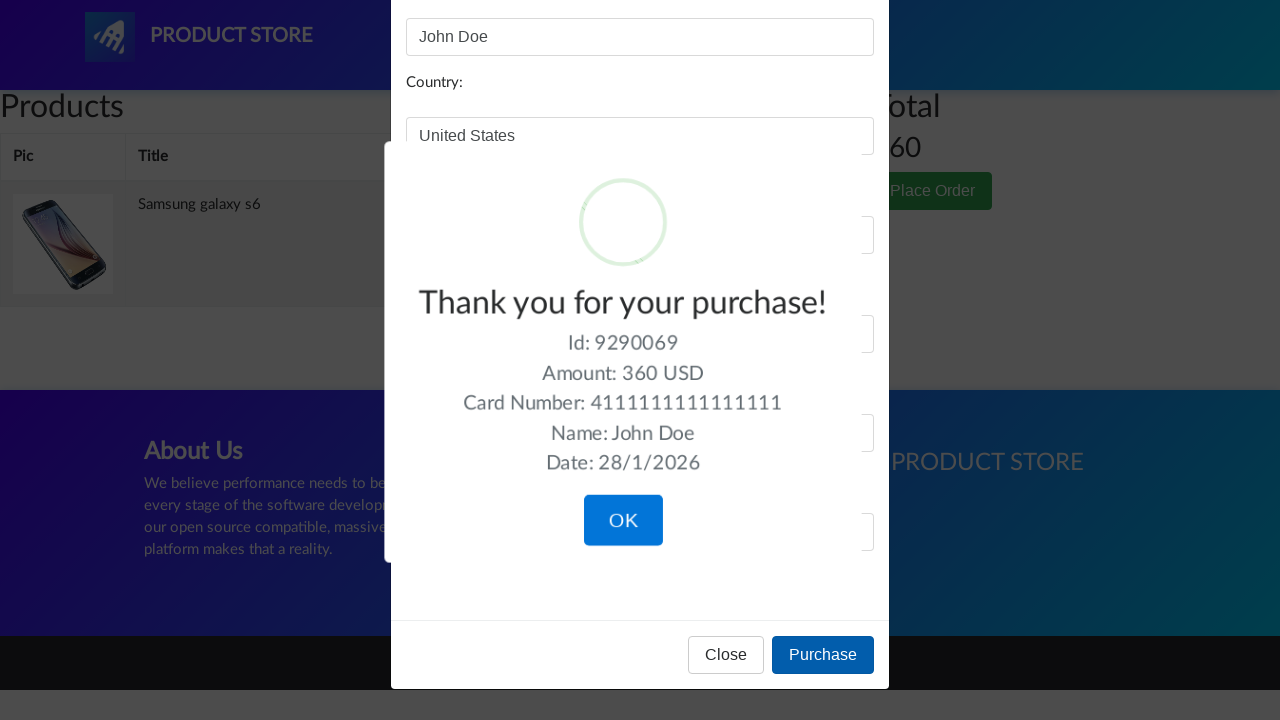

Clicked 'OK' button to confirm order at (623, 521) on internal:role=button[name="OK"i]
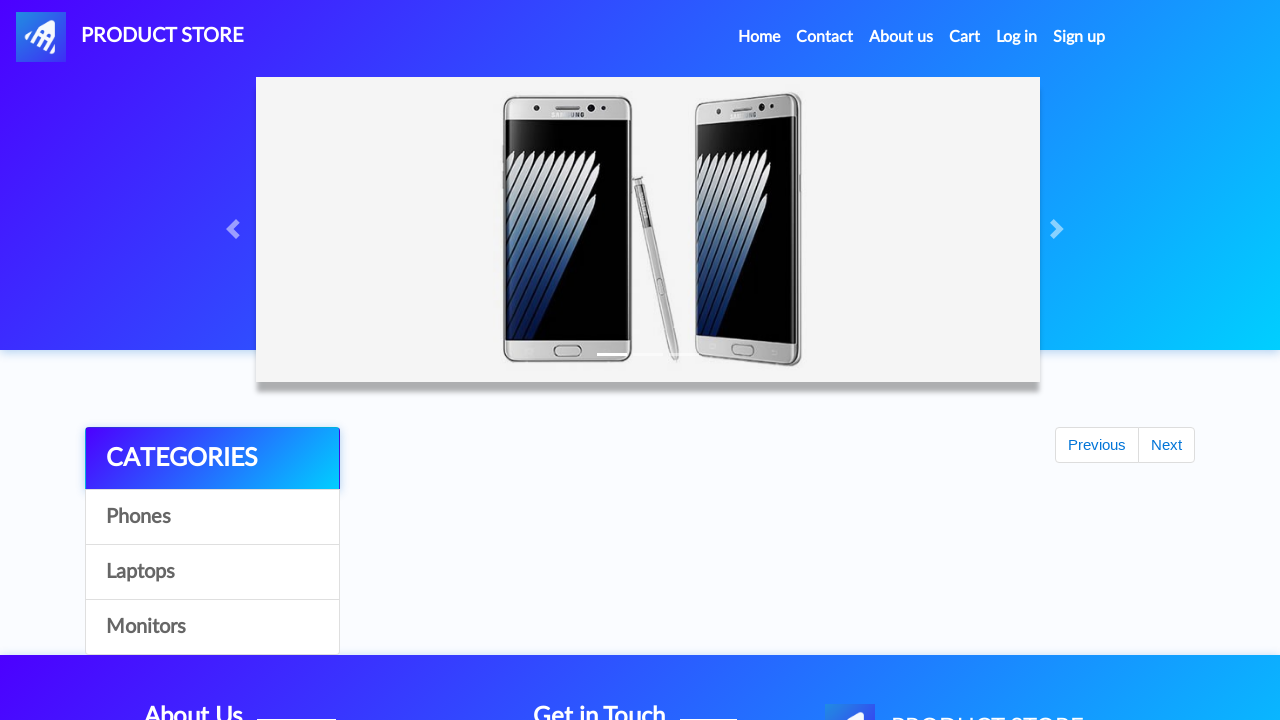

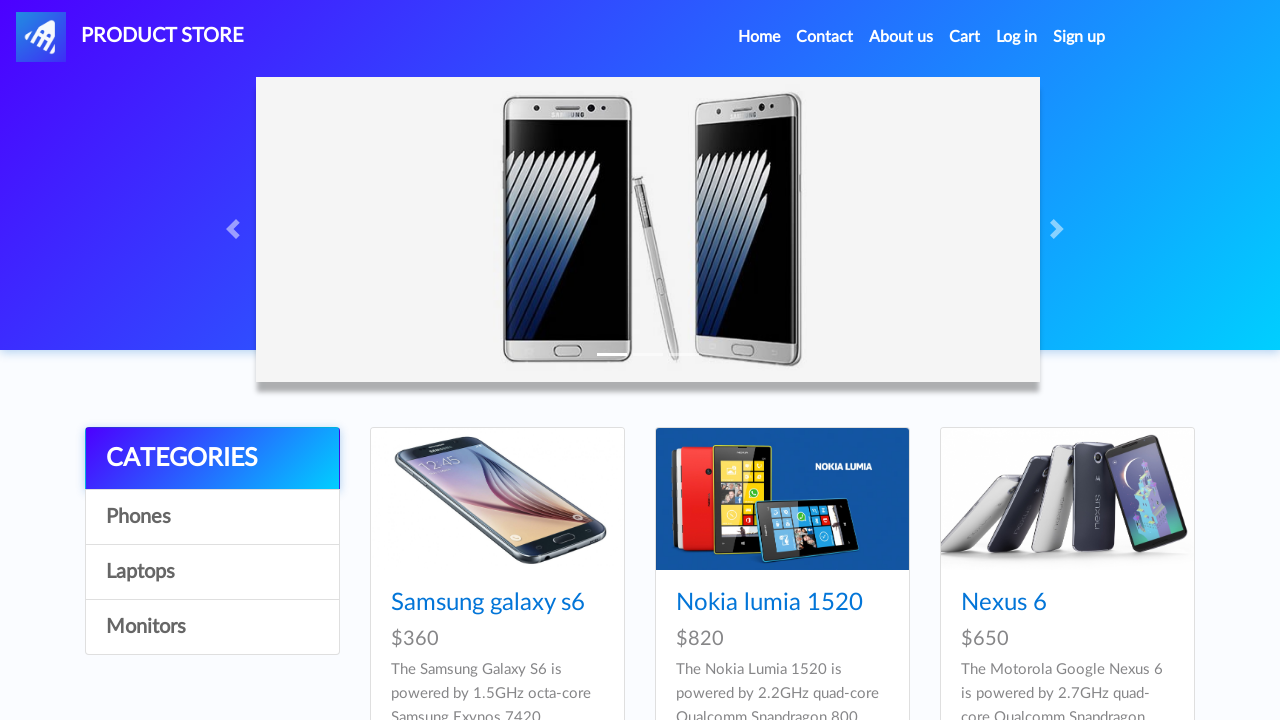